Tests the state dropdown by verifying default selection and then selecting Ohio to confirm the change

Starting URL: https://loopcamp.vercel.app/dropdown.html

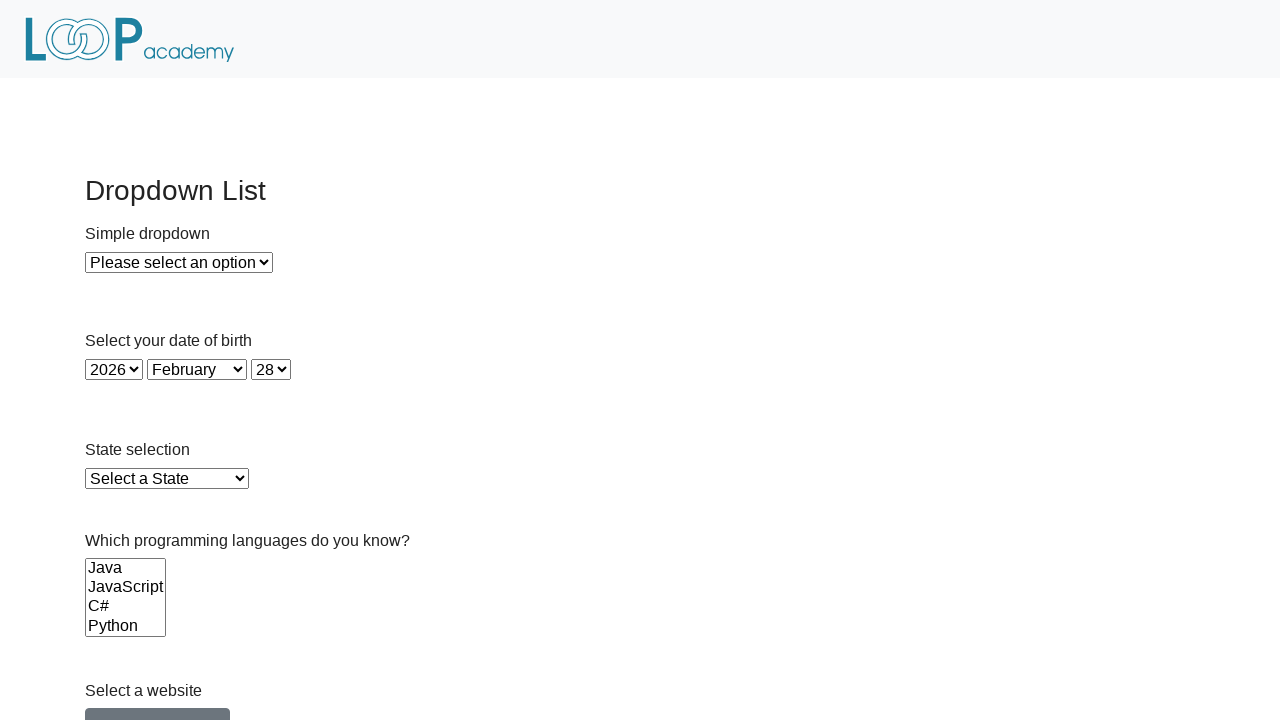

Waited for state dropdown to load
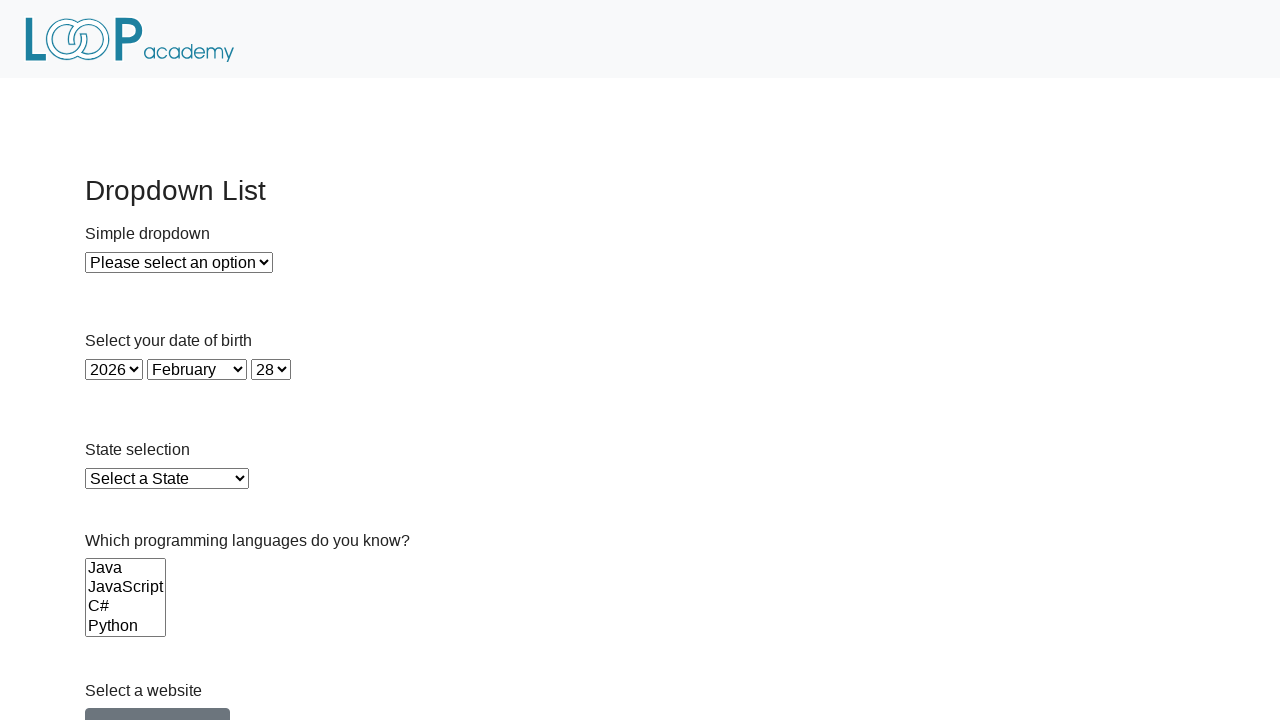

Located state dropdown element
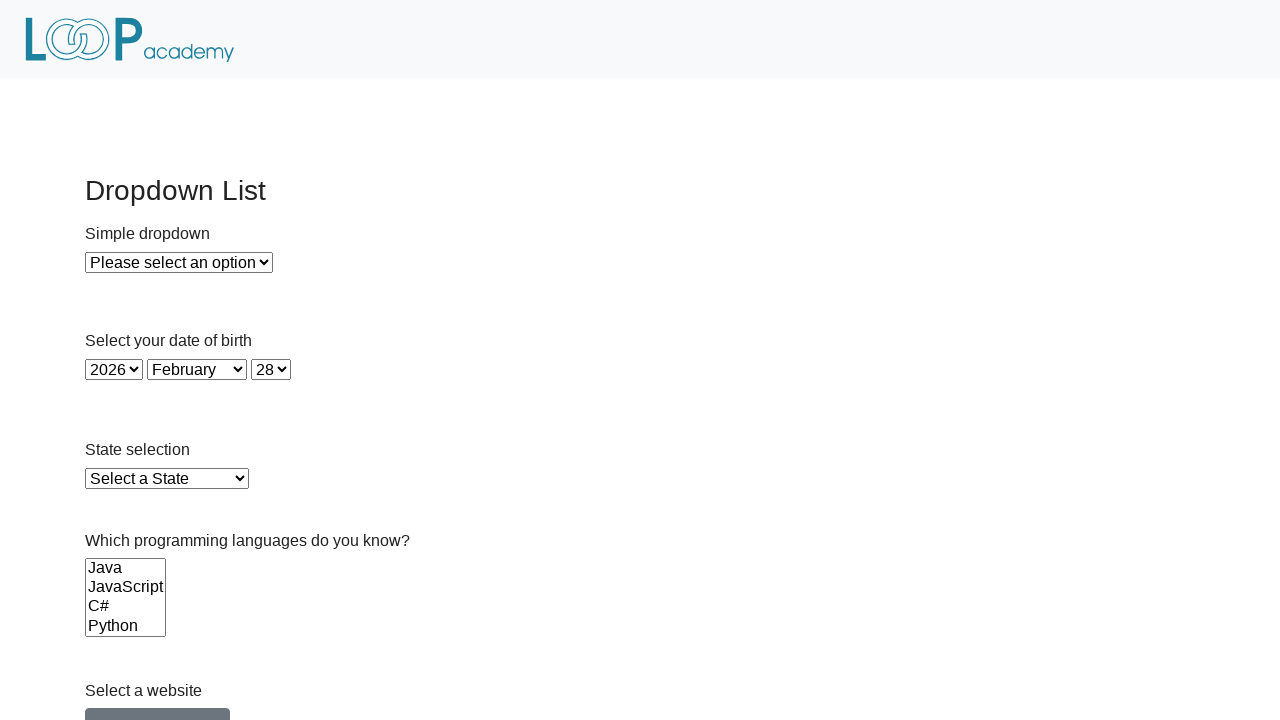

Located default selected option
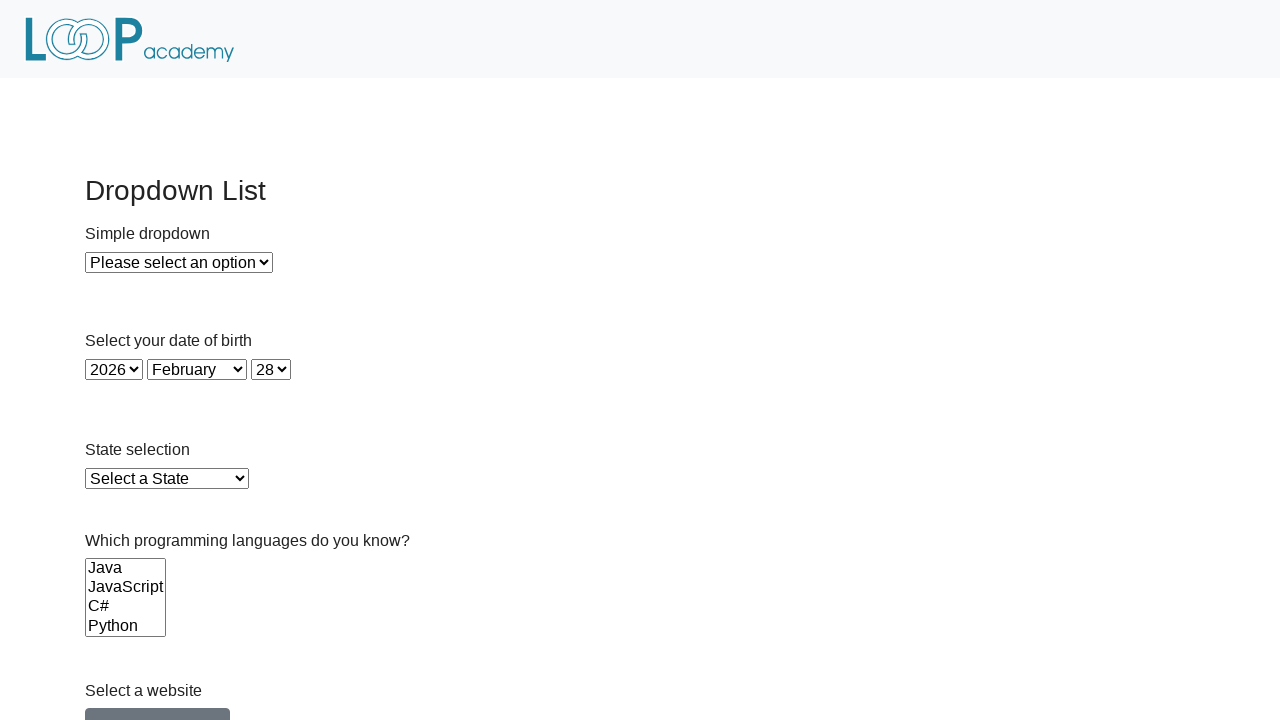

Verified default selection is 'Select a State'
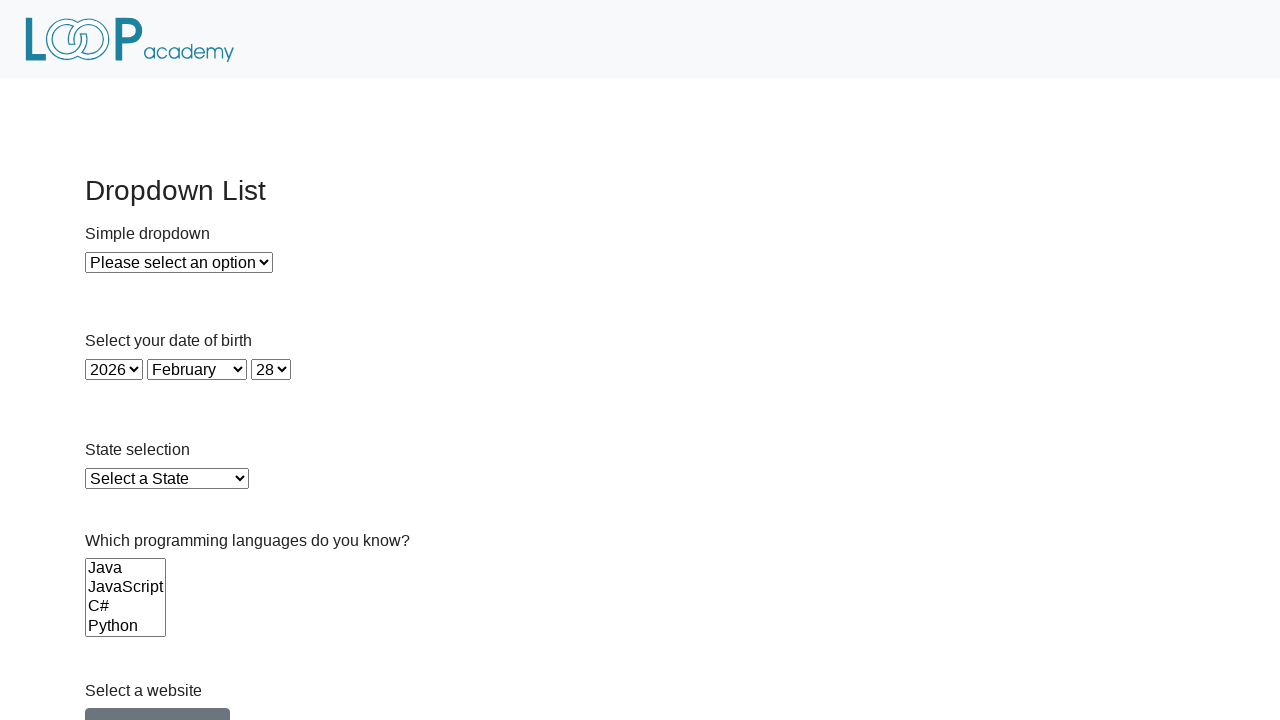

Selected Ohio from state dropdown on #state
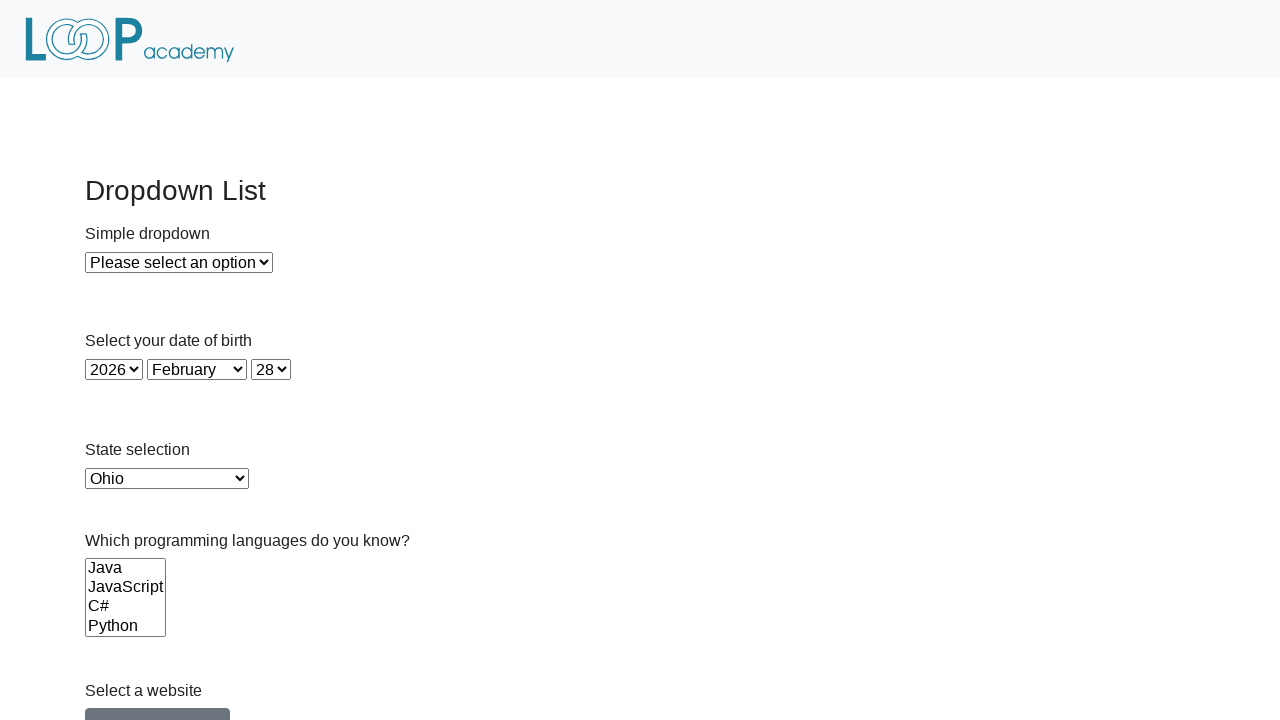

Located newly selected option
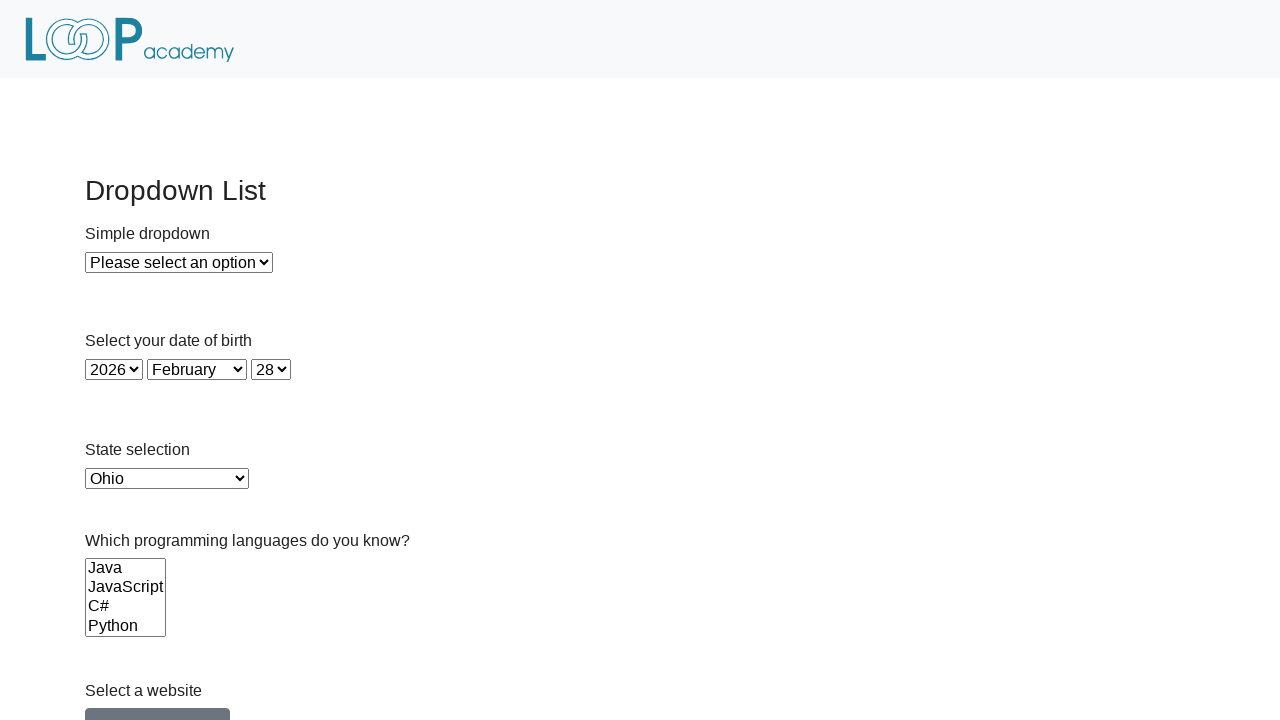

Verified Ohio is now selected in dropdown
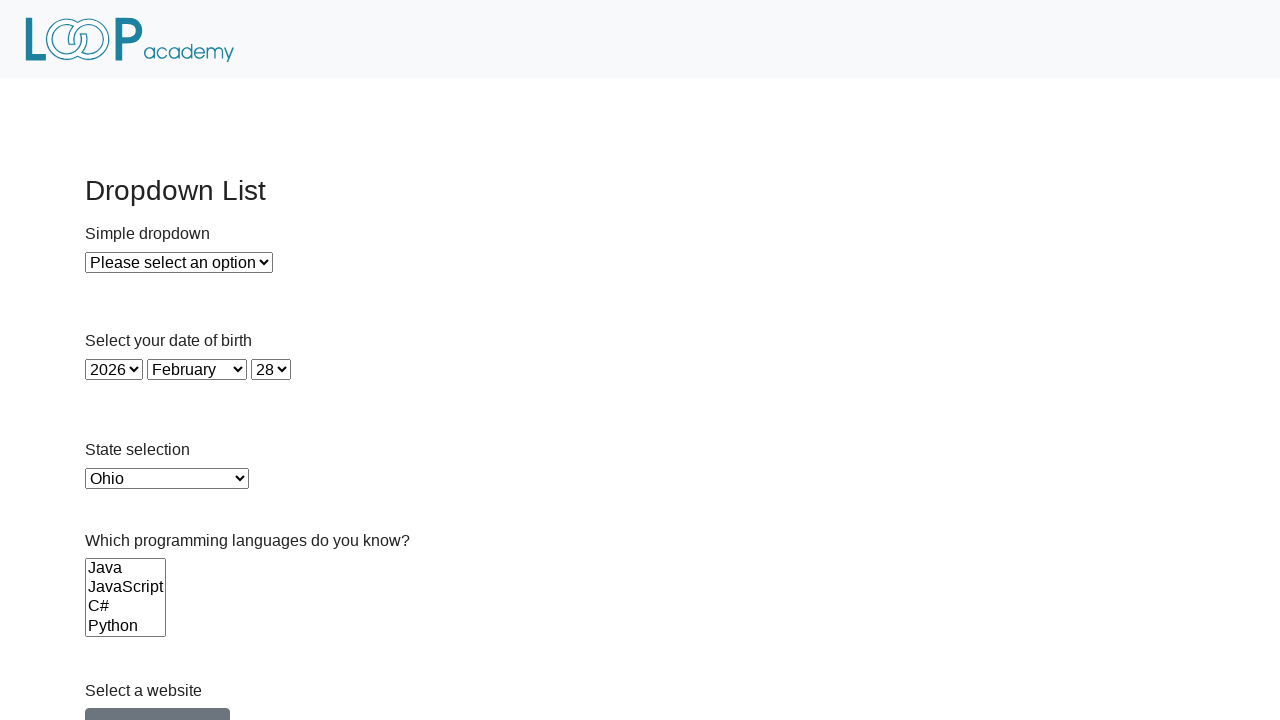

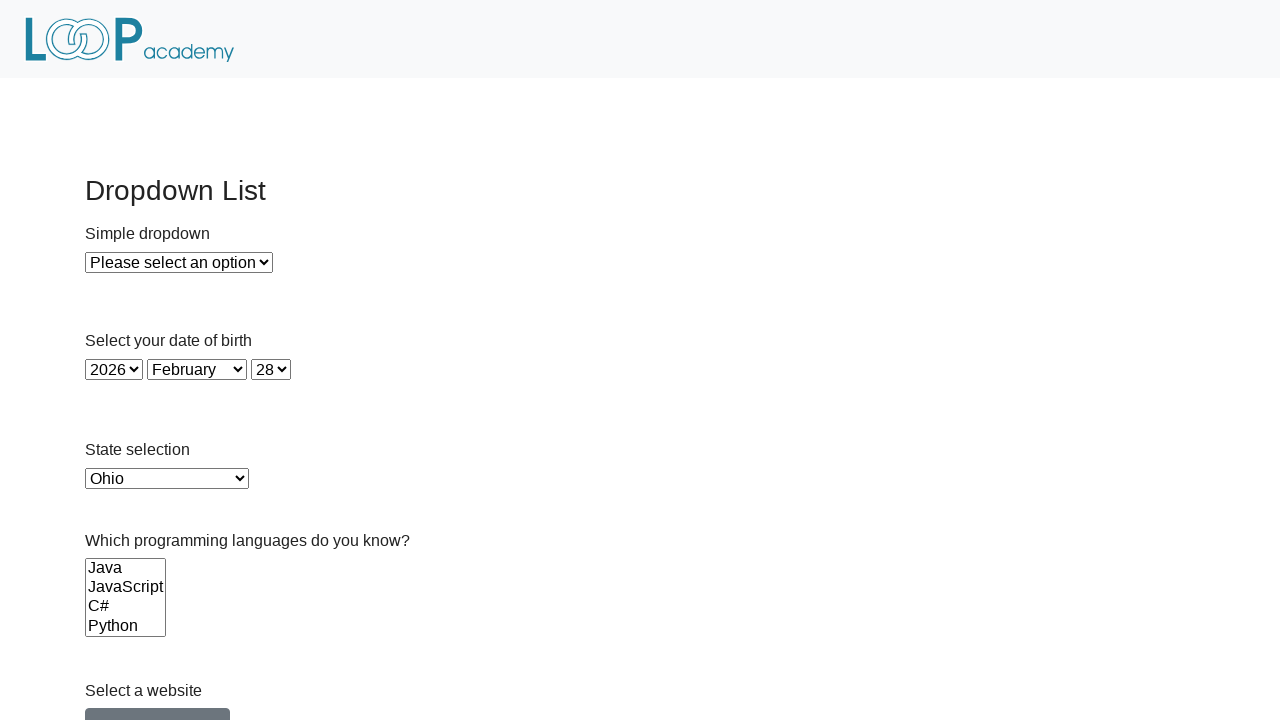